Tests sorting using semantic class attributes on table2, clicking the dues column header and verifying the sort works with more readable locators

Starting URL: http://the-internet.herokuapp.com/tables

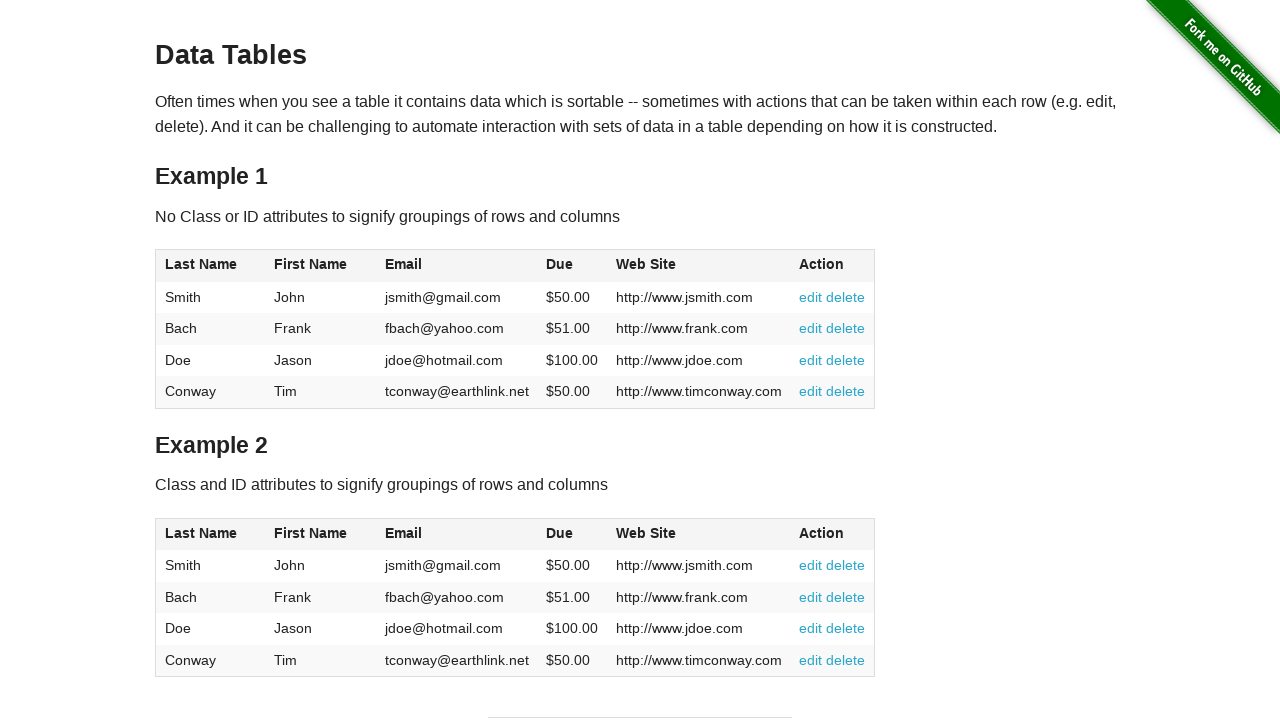

Clicked dues column header in table2 to sort at (560, 533) on #table2 thead .dues
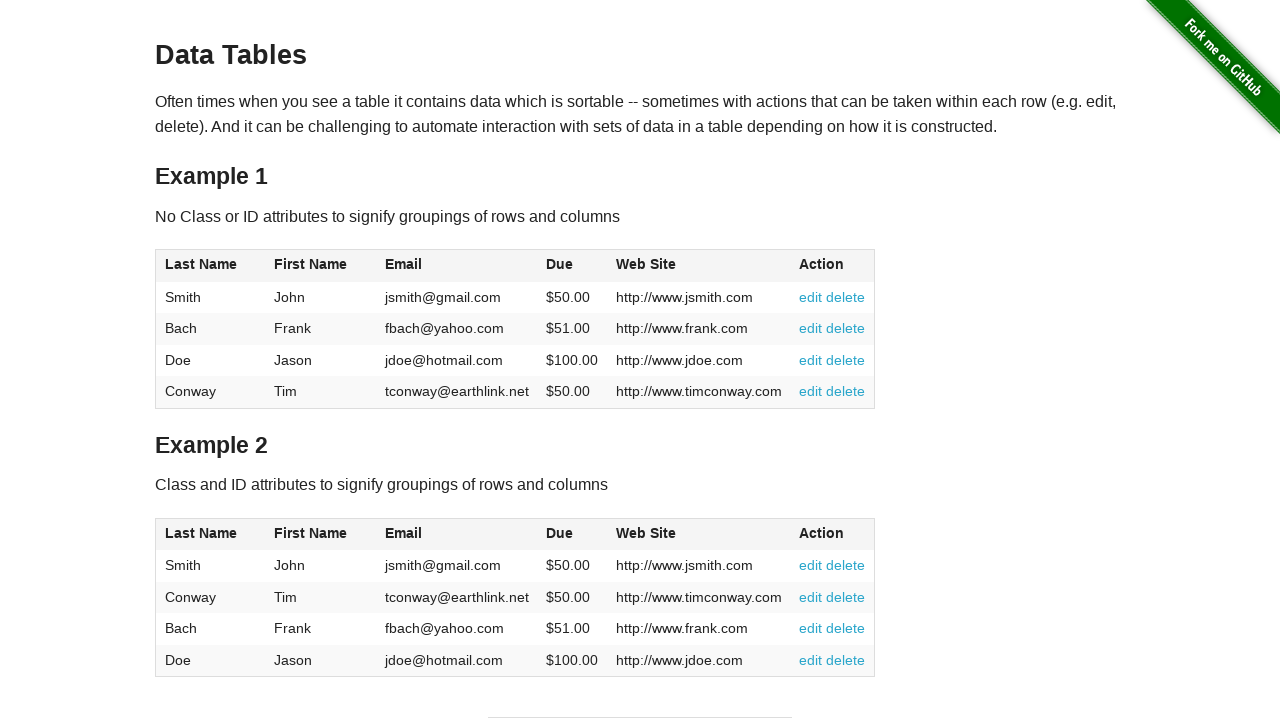

Verified dues column cells are present in table2 after sorting
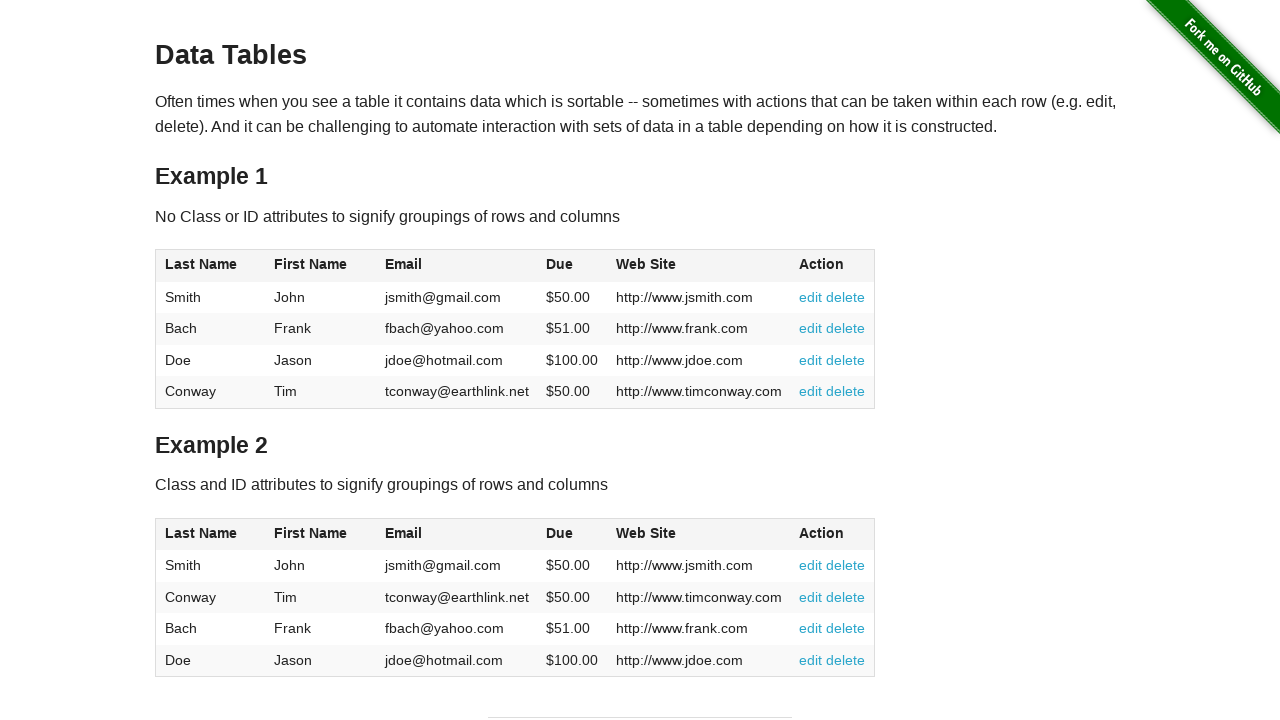

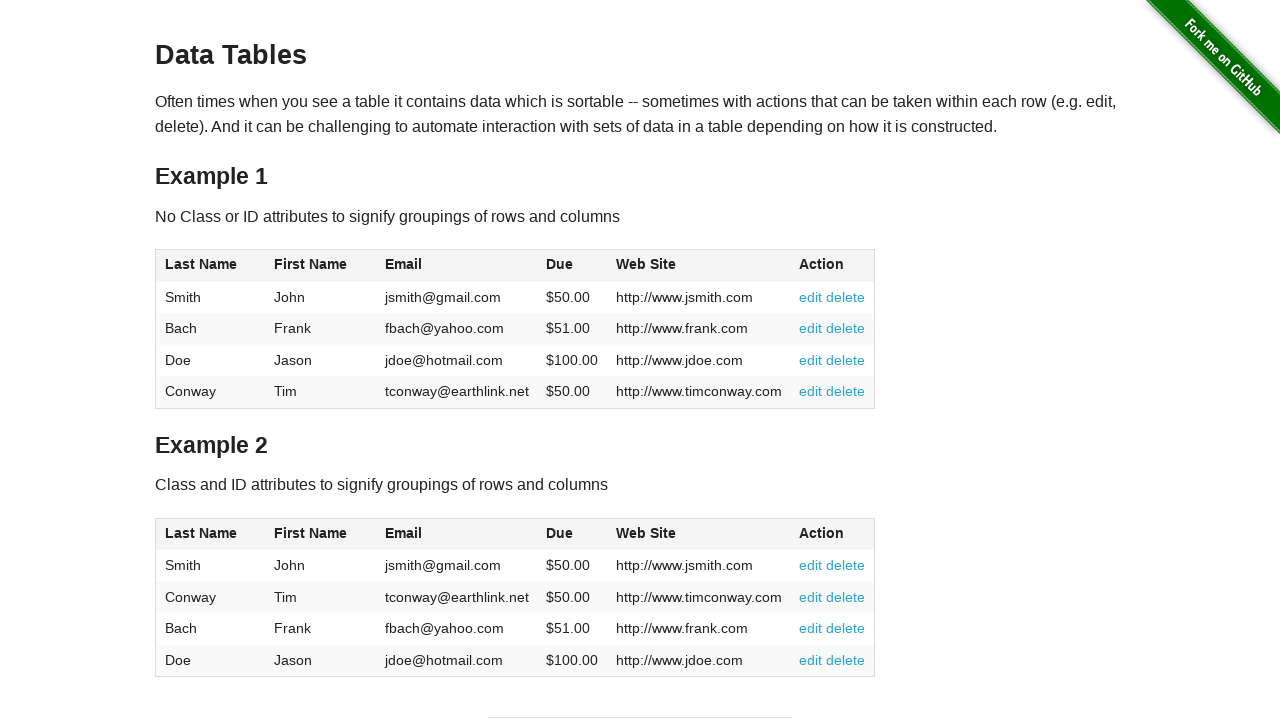